Tests dynamic loading functionality by navigating through links and clicking a button to trigger content that loads after a delay

Starting URL: http://the-internet.herokuapp.com/

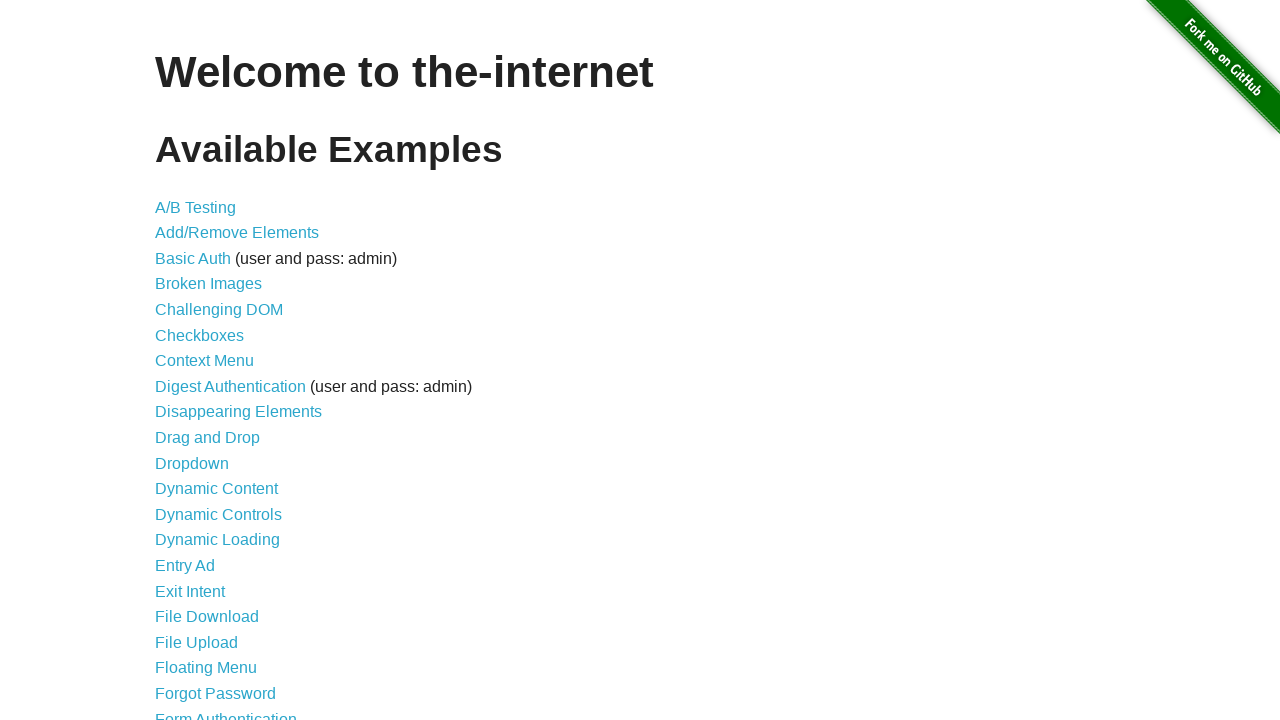

Clicked on Dynamic Loading link at (218, 540) on xpath=//a[contains(text(),'Dynamic Loading')]
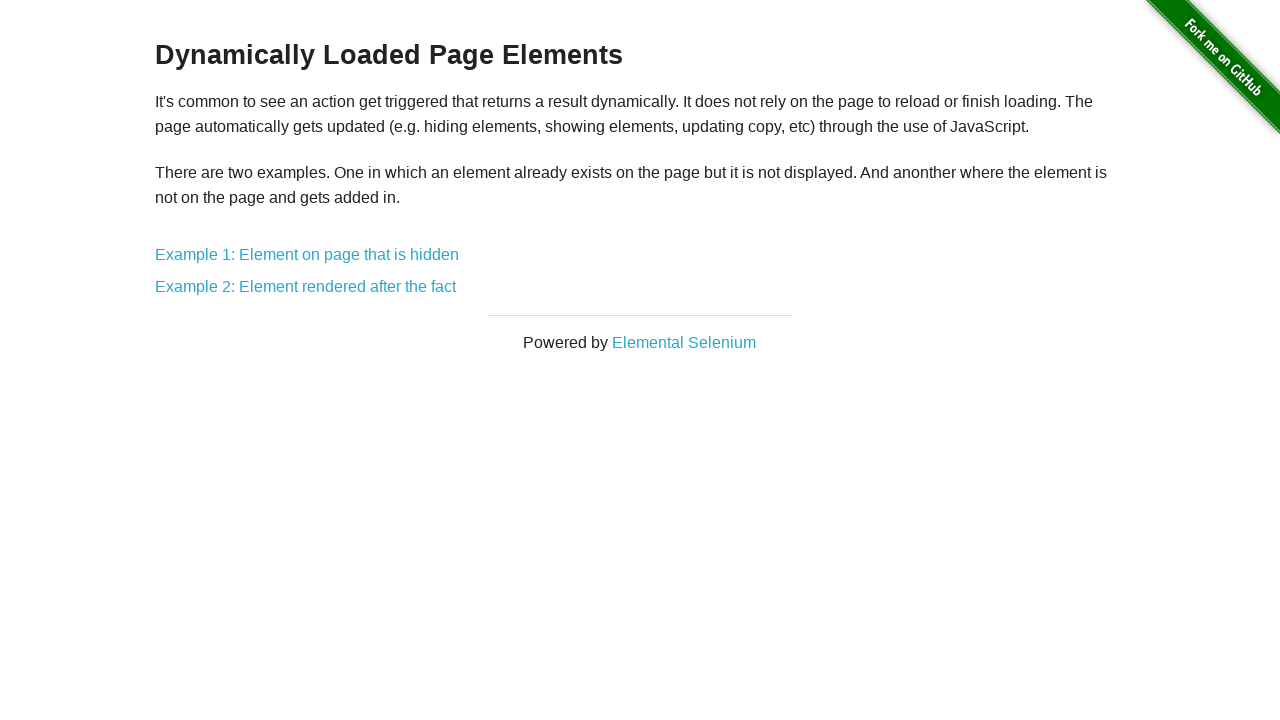

Clicked on Example 2: Element rendered after the fact link at (306, 287) on xpath=//a[contains(text(),'Example 2: Element rendered after the fact')]
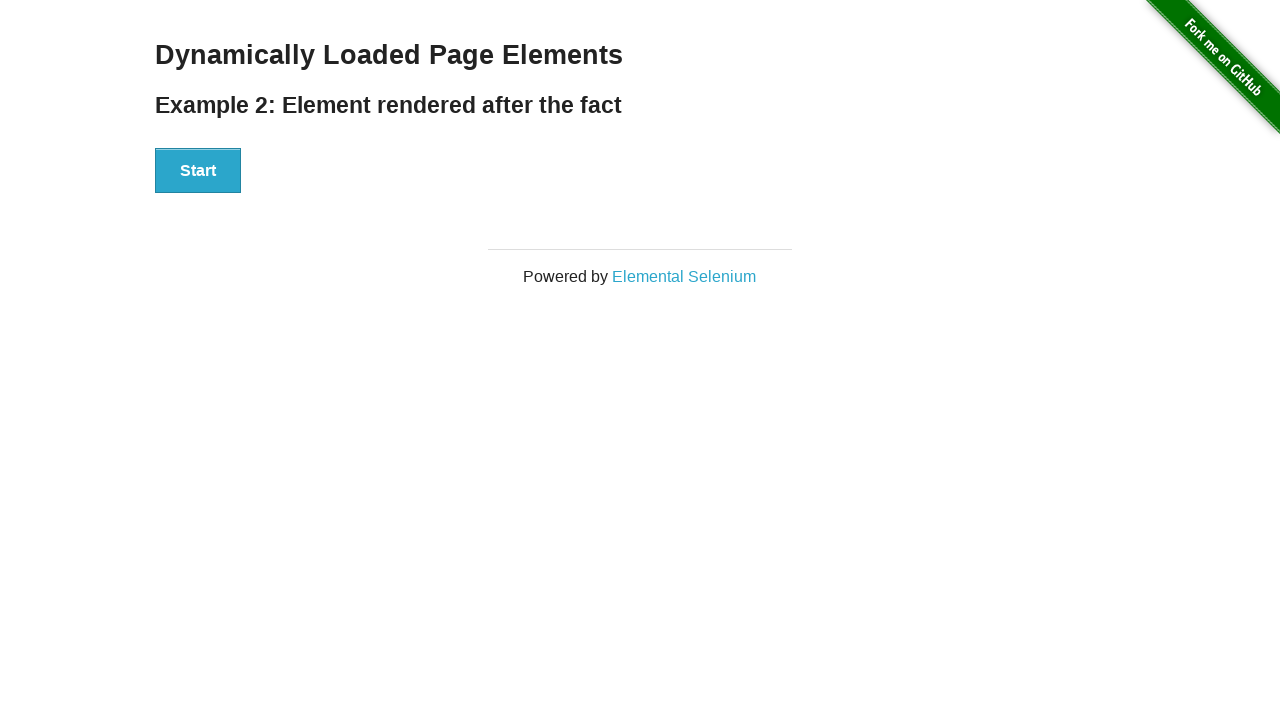

Clicked Start button to trigger dynamic content loading at (198, 171) on xpath=//button[contains(text(),'Start')]
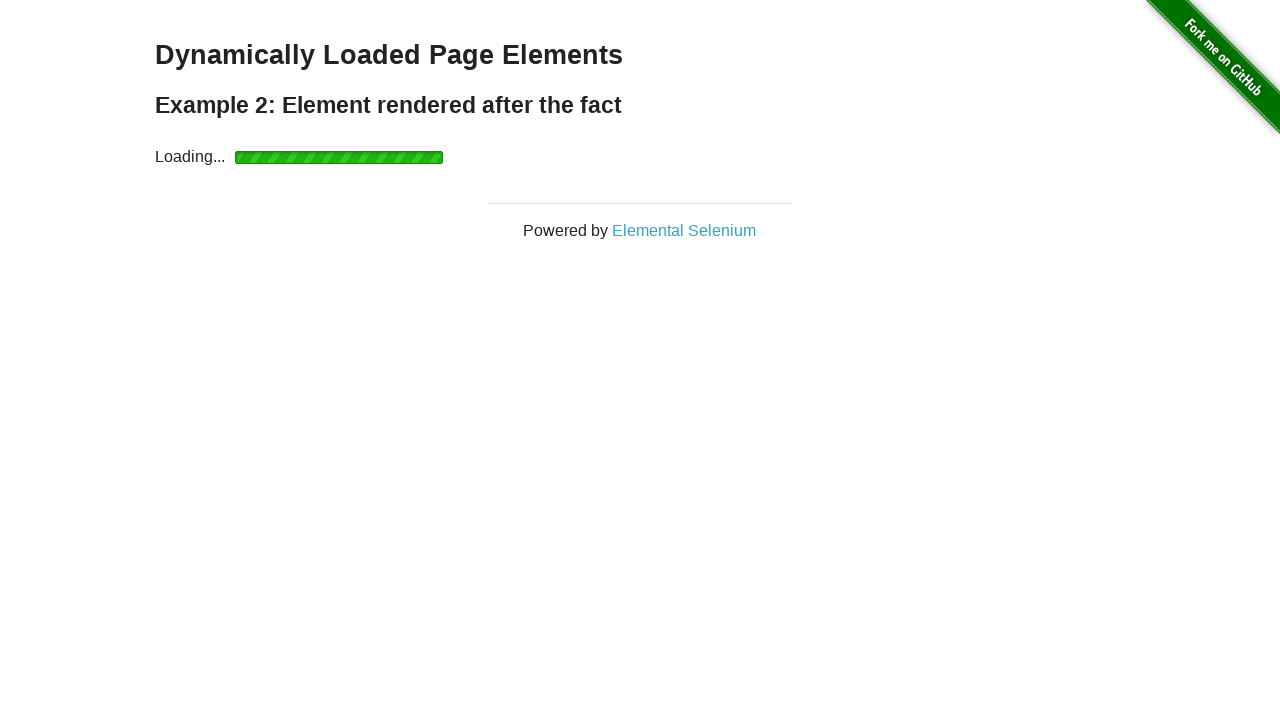

Waited for dynamically loaded 'Hello World!' element to appear
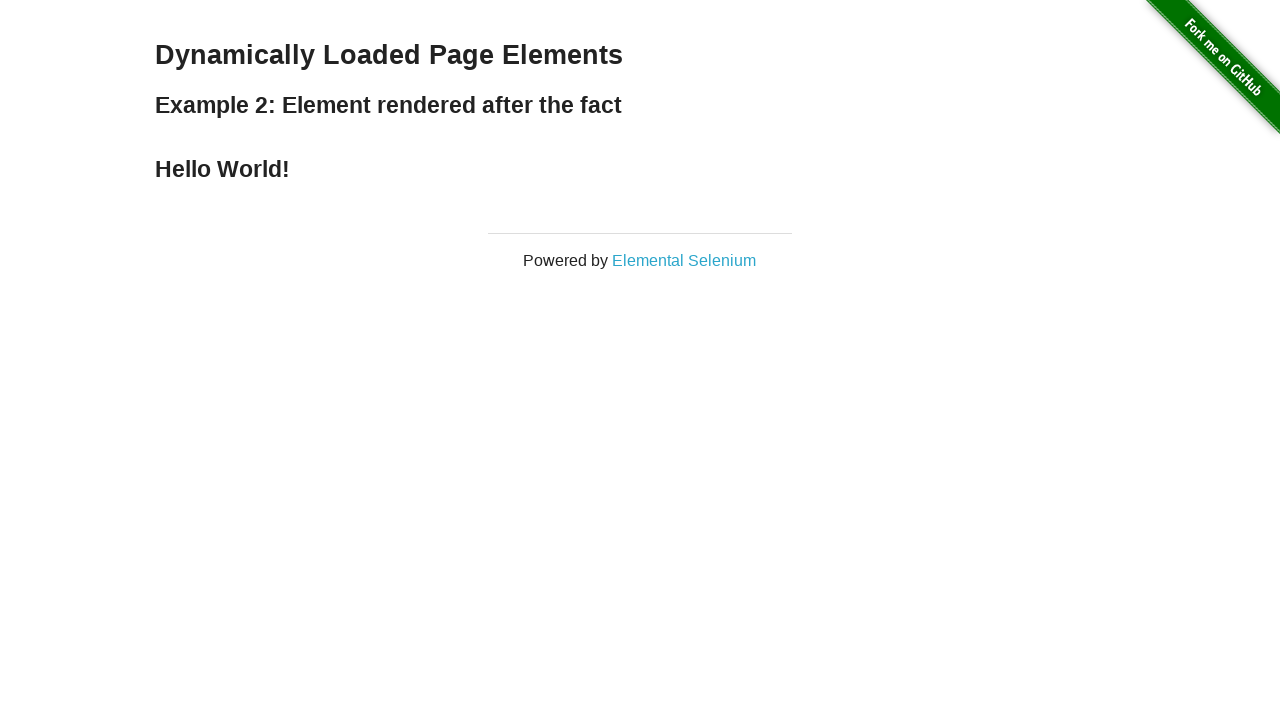

Located the dynamically loaded text element
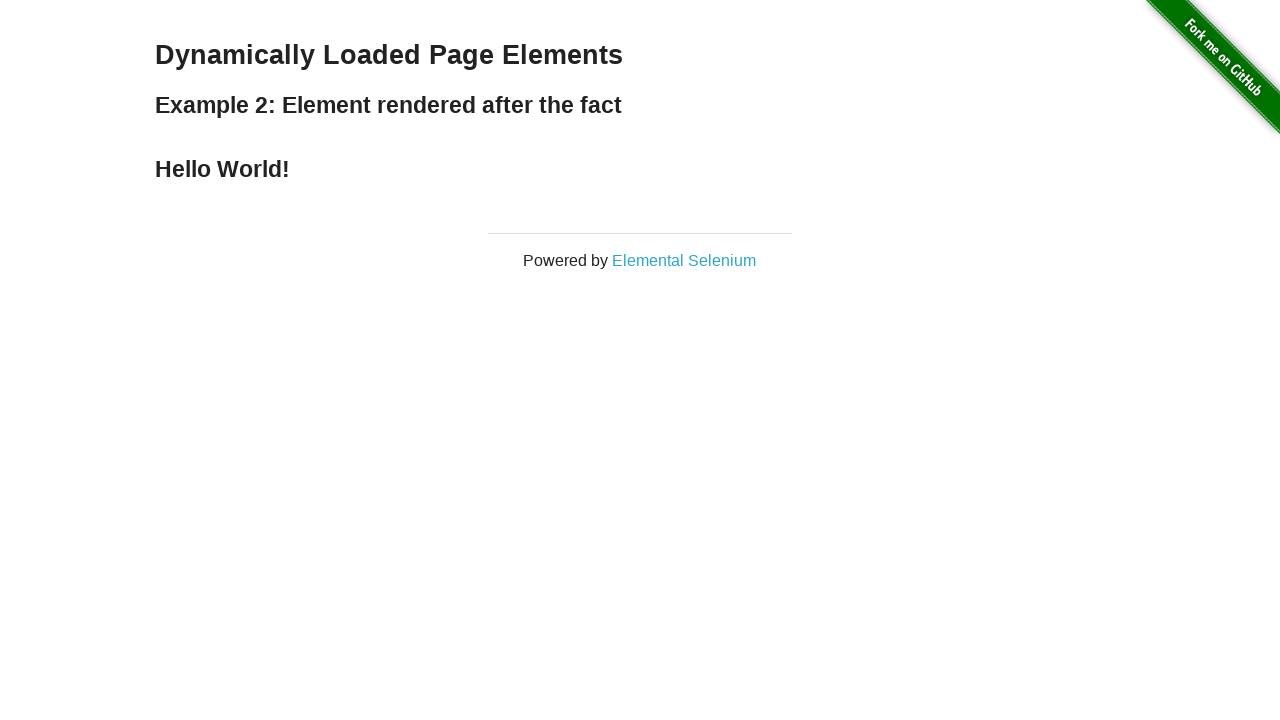

Extracted text content: 'Hello World!'
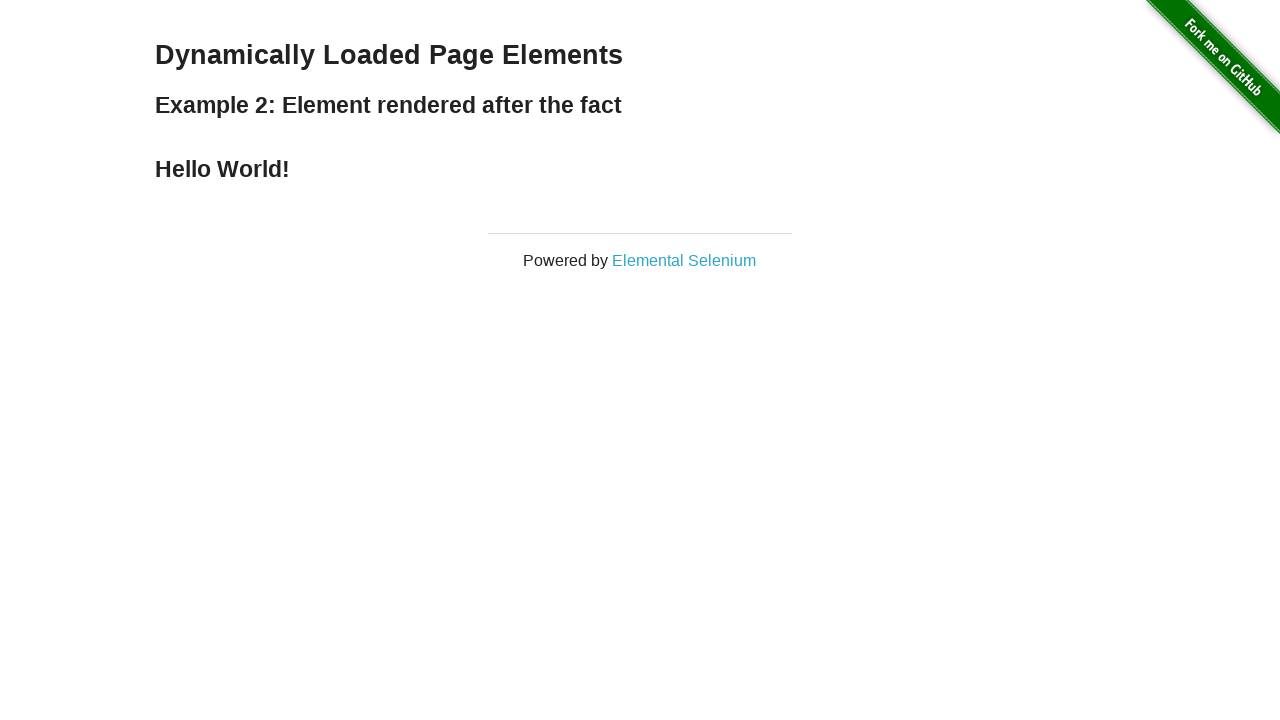

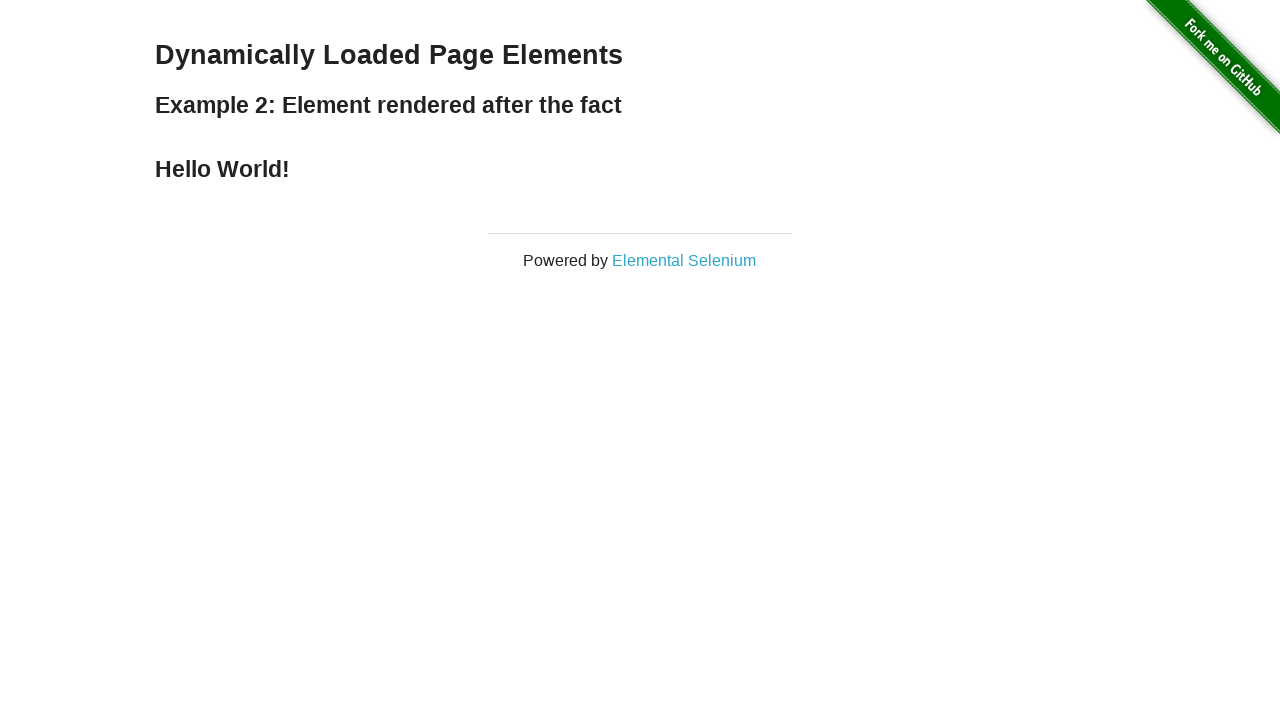